Tests subtraction with a negative subtrahend (4 - (-1)) on a calculator web app and verifies the result is 5

Starting URL: https://testsheepnz.github.io/BasicCalculator.html

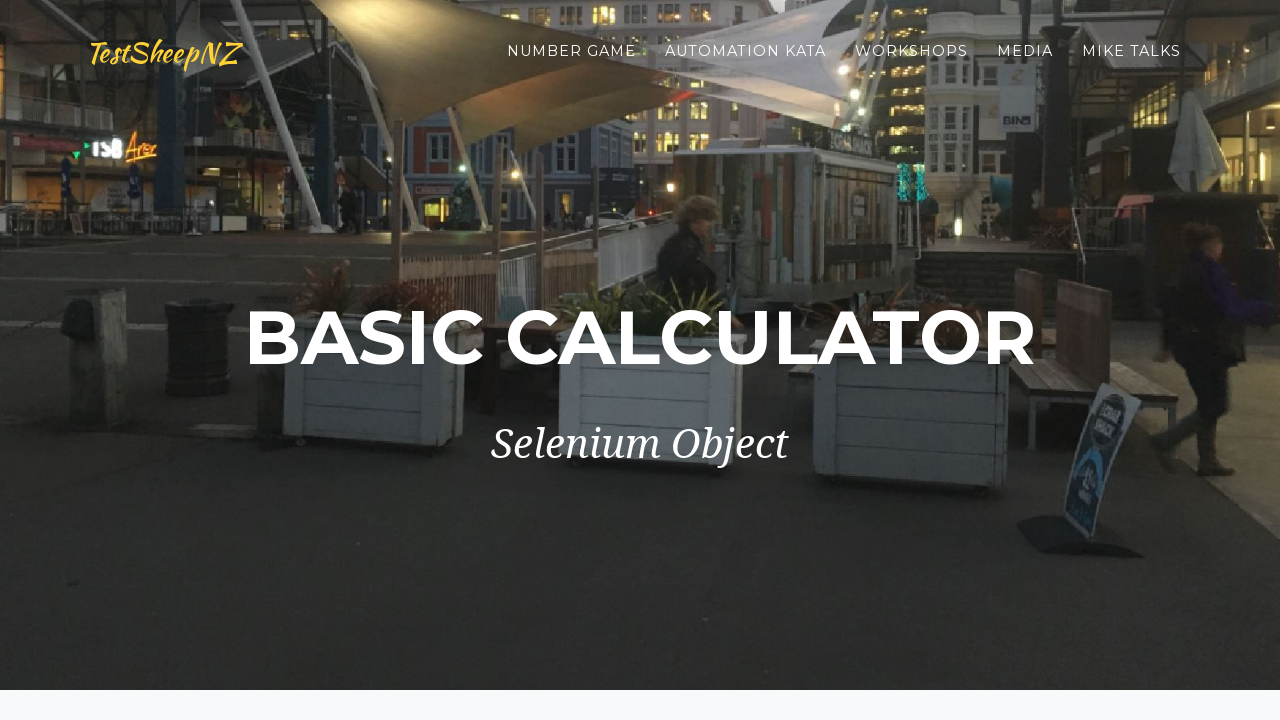

Entered first number '4' in number1Field on input#number1Field
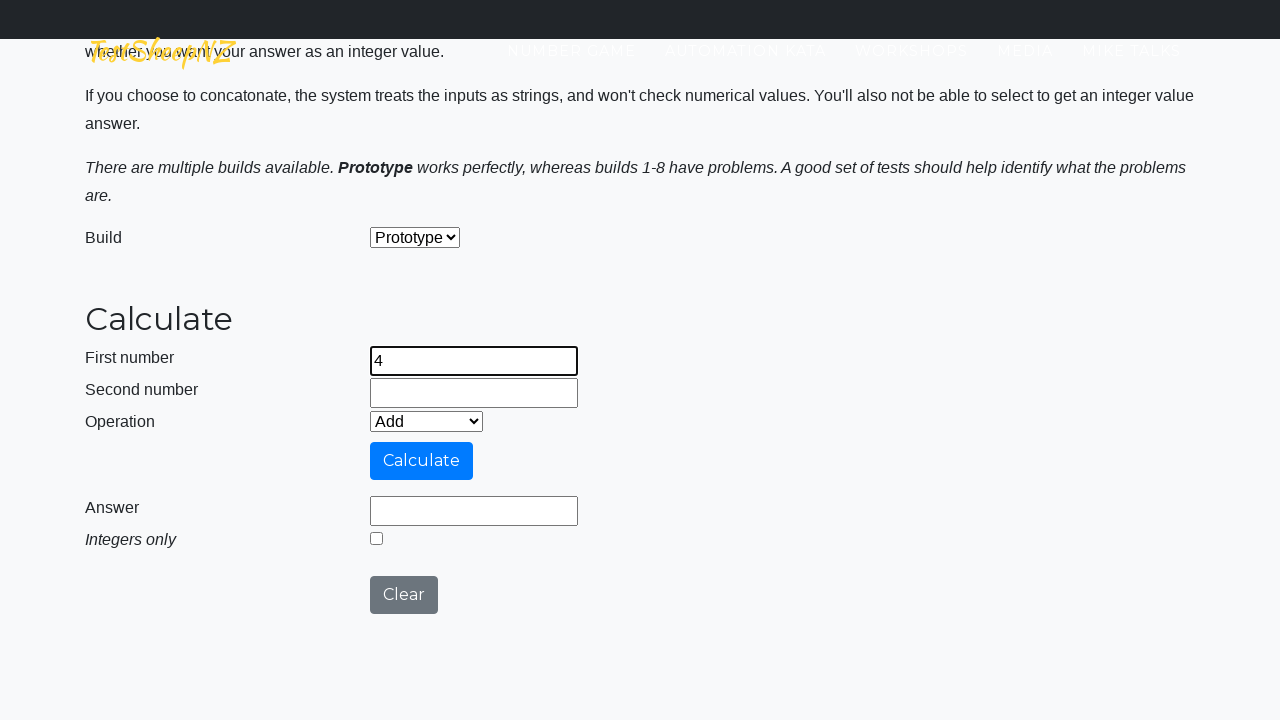

Entered second number '-1' (negative subtrahend) in number2Field on input#number2Field
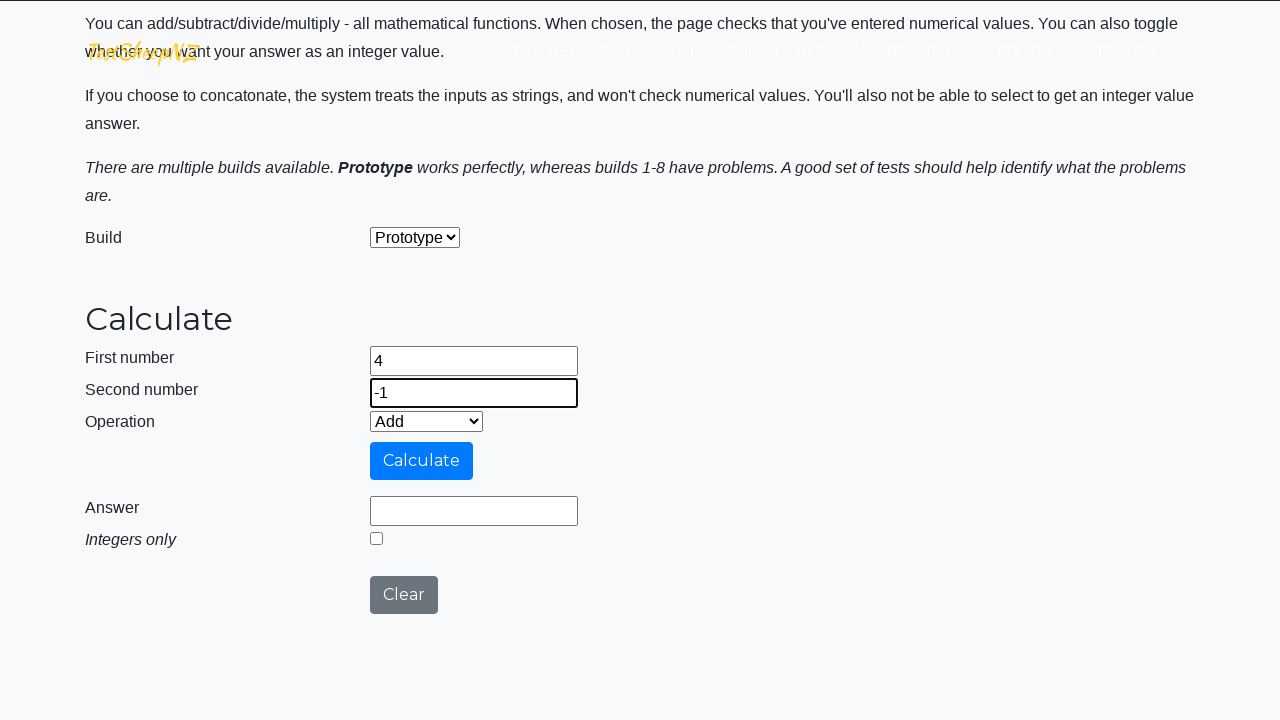

Selected subtraction operation from dropdown on select#selectOperationDropdown
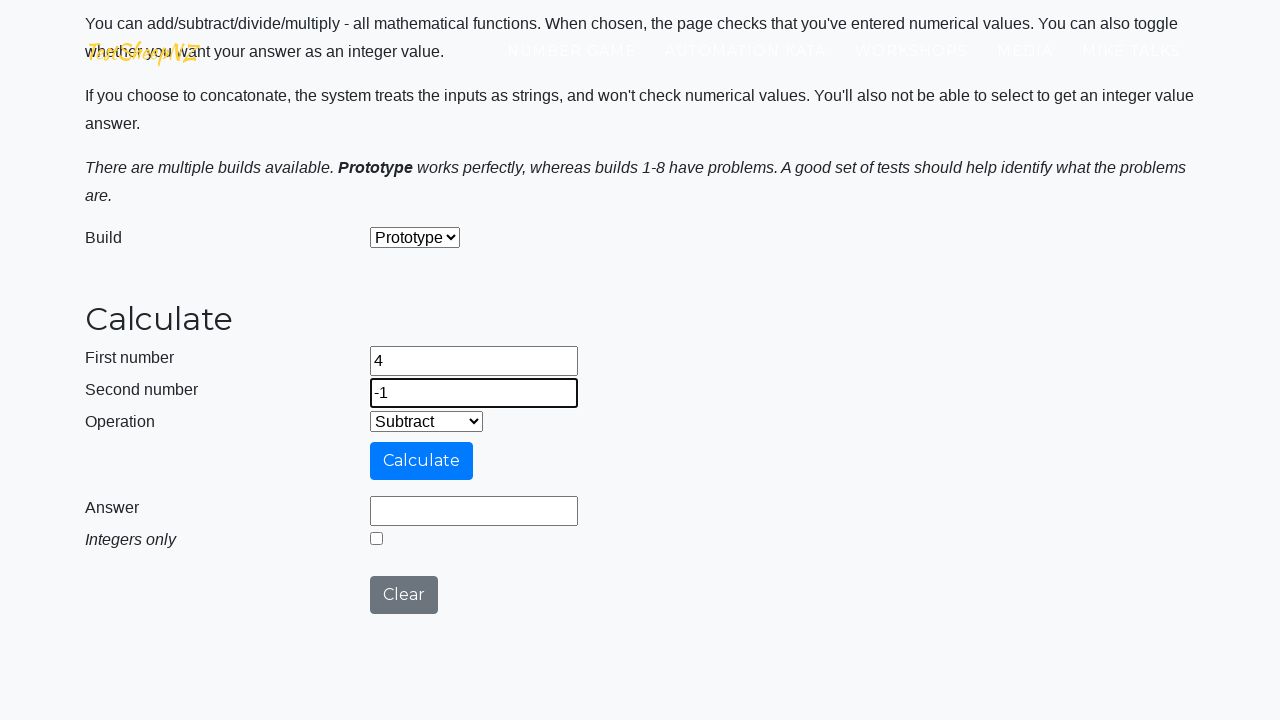

Clicked calculate button to compute 4 - (-1) at (422, 461) on input#calculateButton
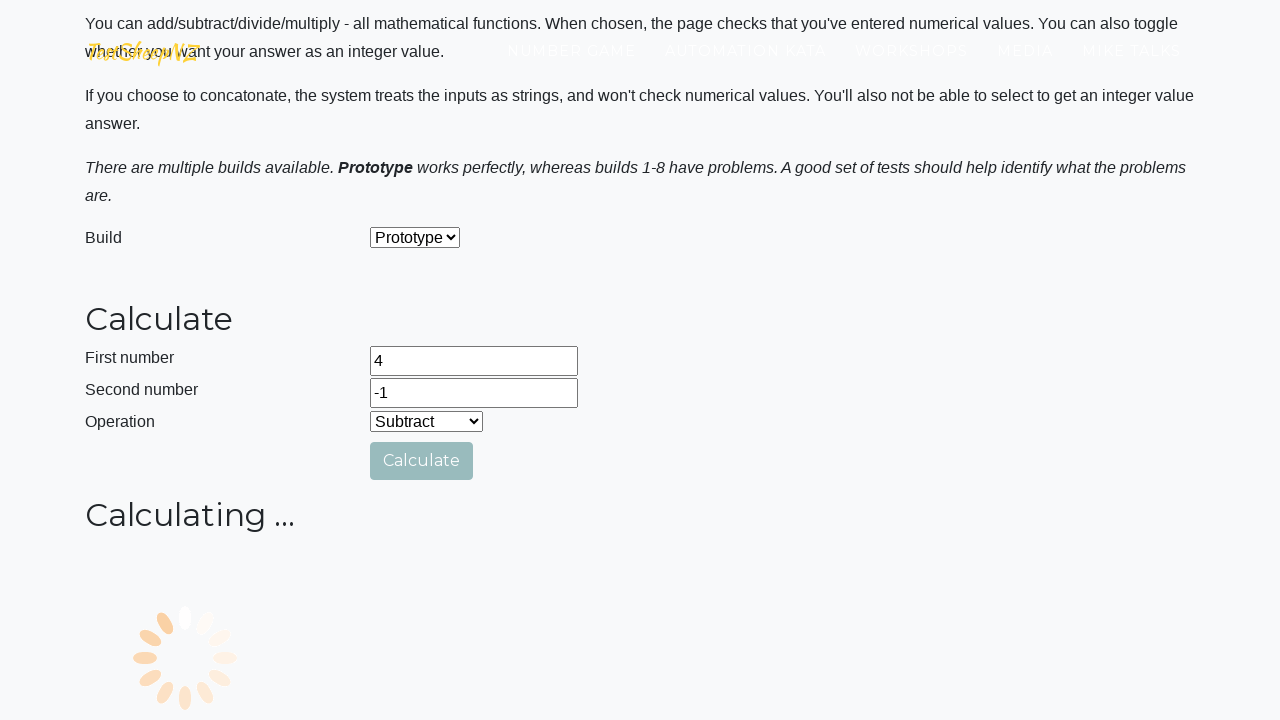

Verified result field contains expected value '5'
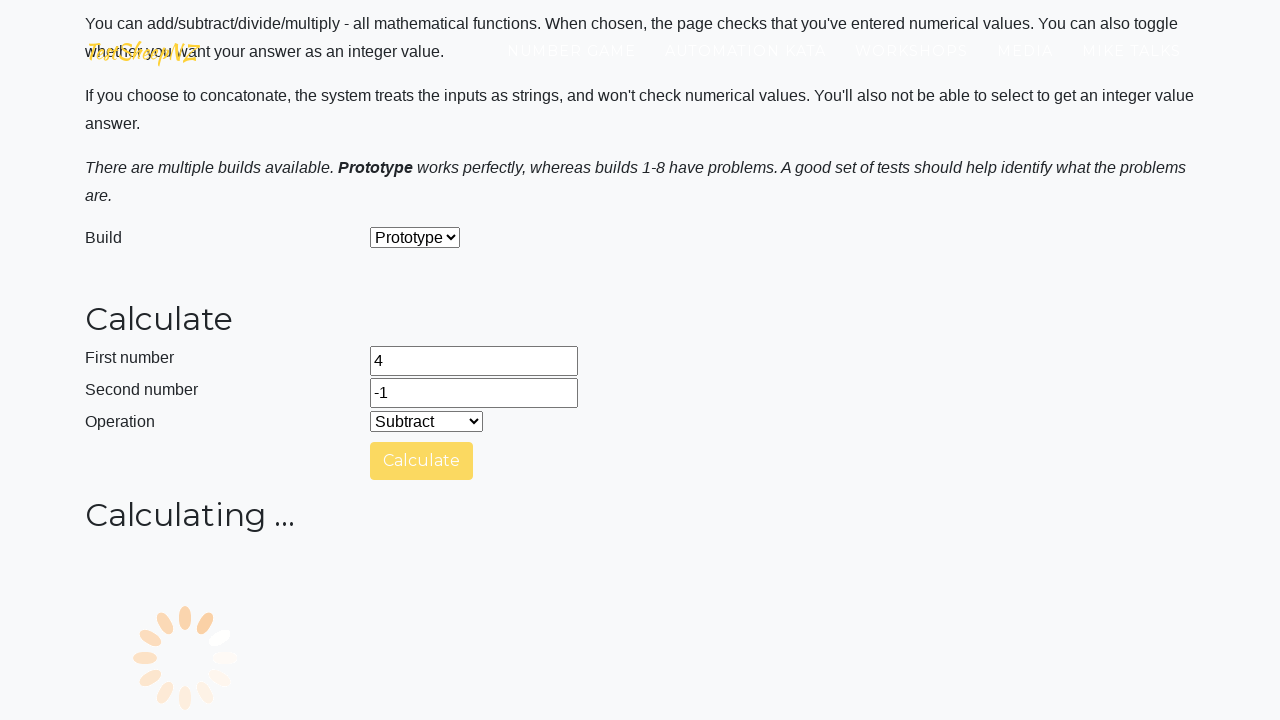

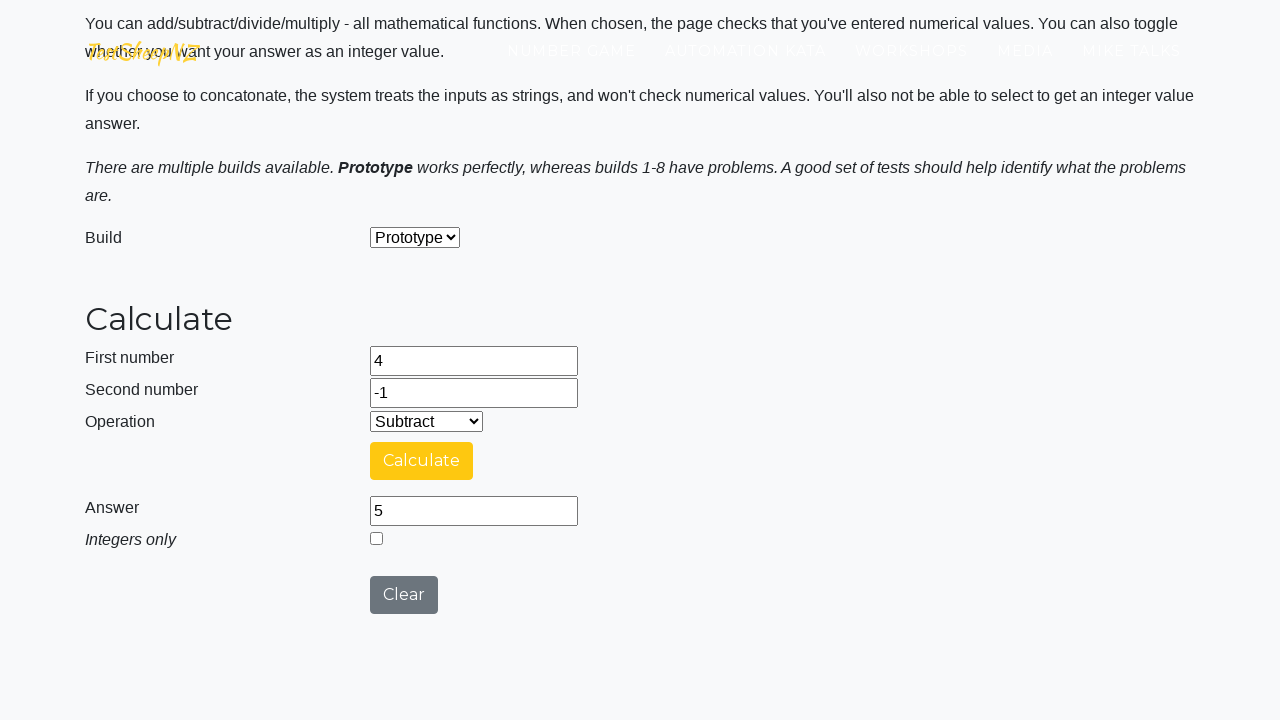